Navigates to a healthcare demo site and clicks the "Make Appointment" button using tag name selection

Starting URL: https://katalon-demo-cura.herokuapp.com/

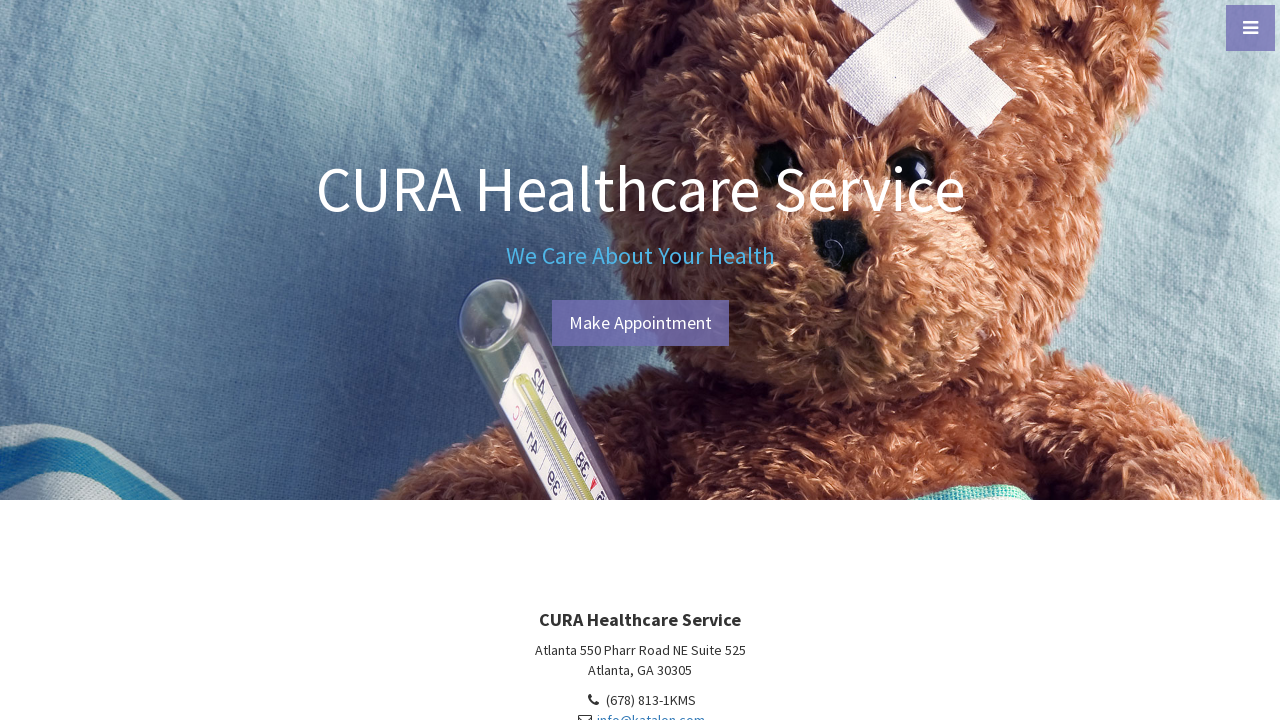

Navigated to Katalon Demo CURA healthcare site
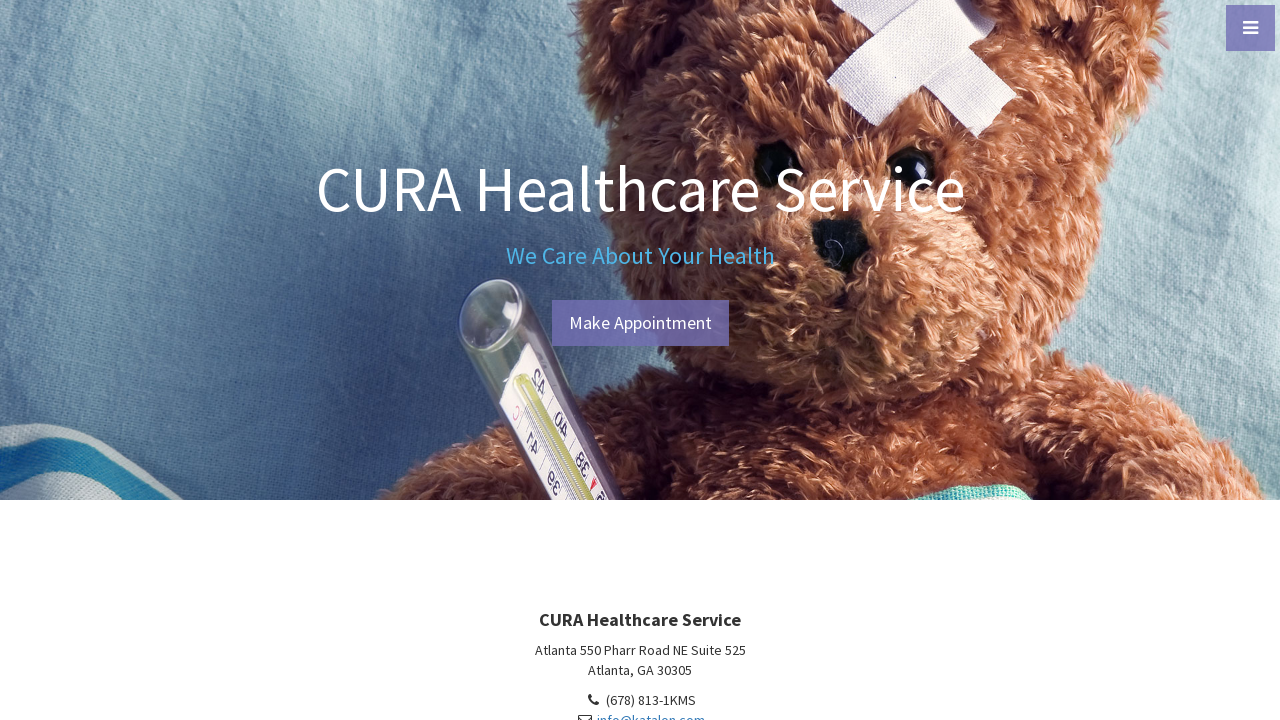

Located all anchor tags on the page
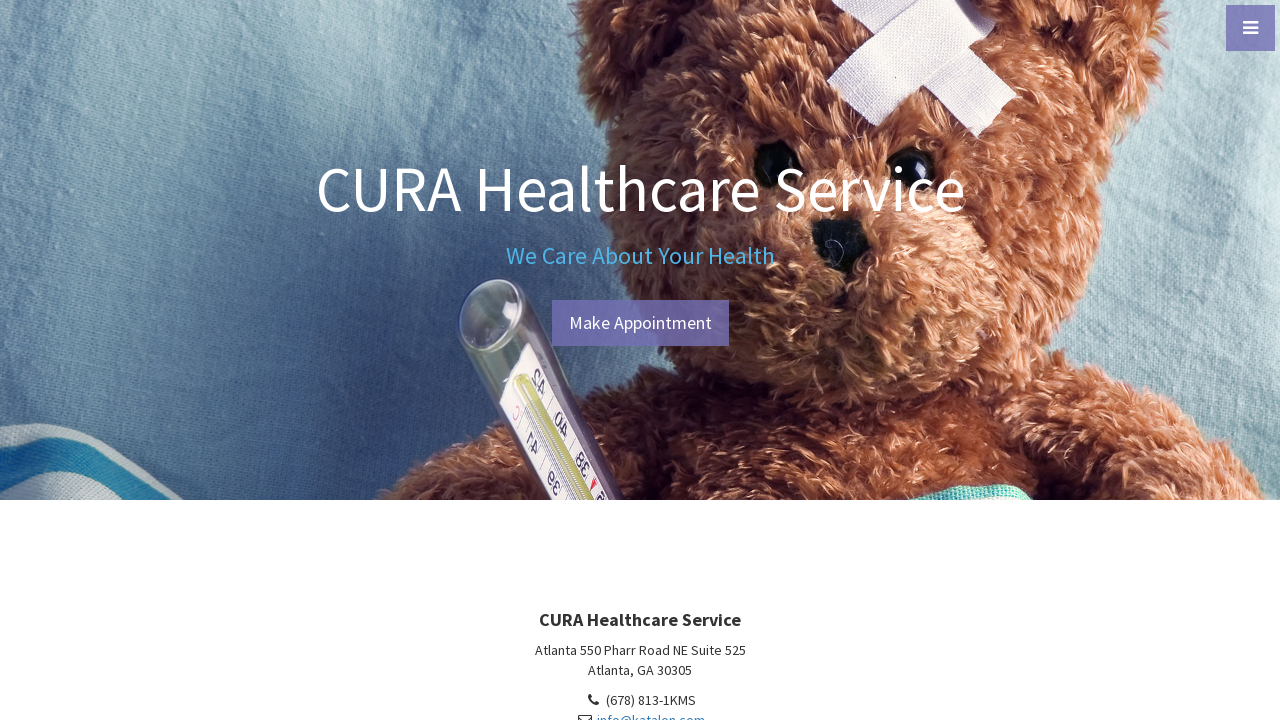

Clicked the 'Make Appointment' button (6th anchor tag) at (640, 323) on a >> nth=5
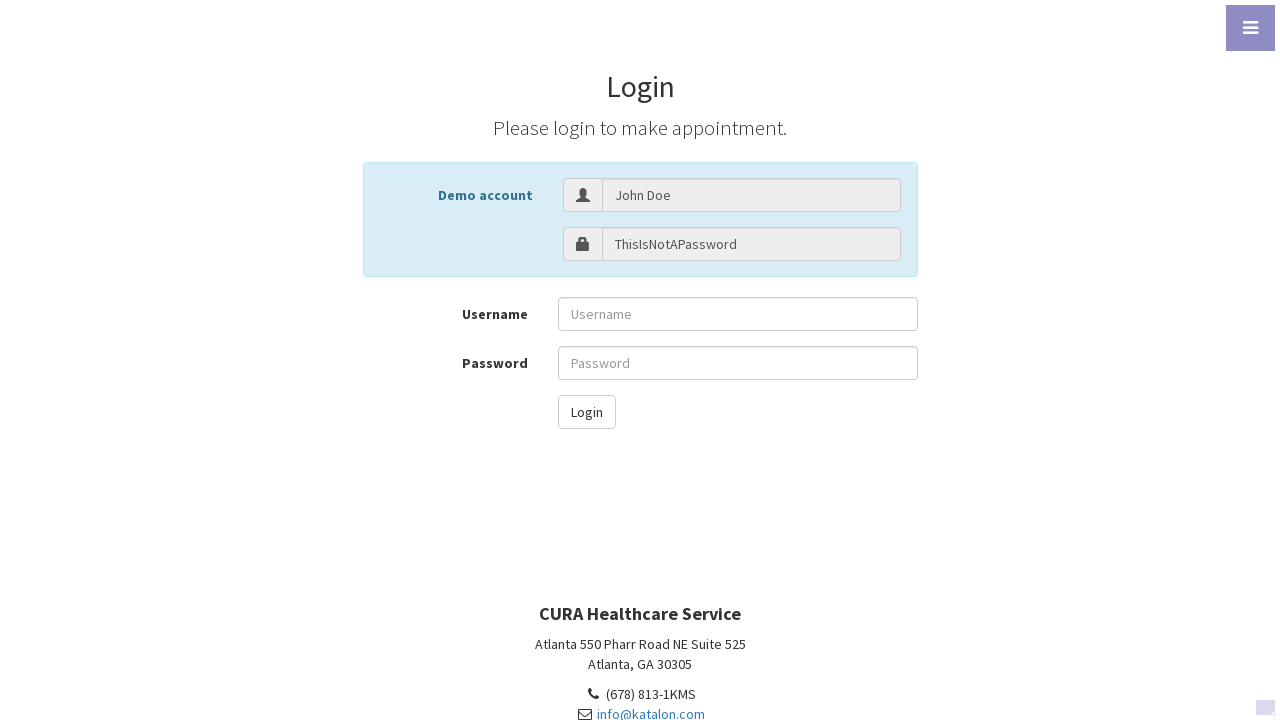

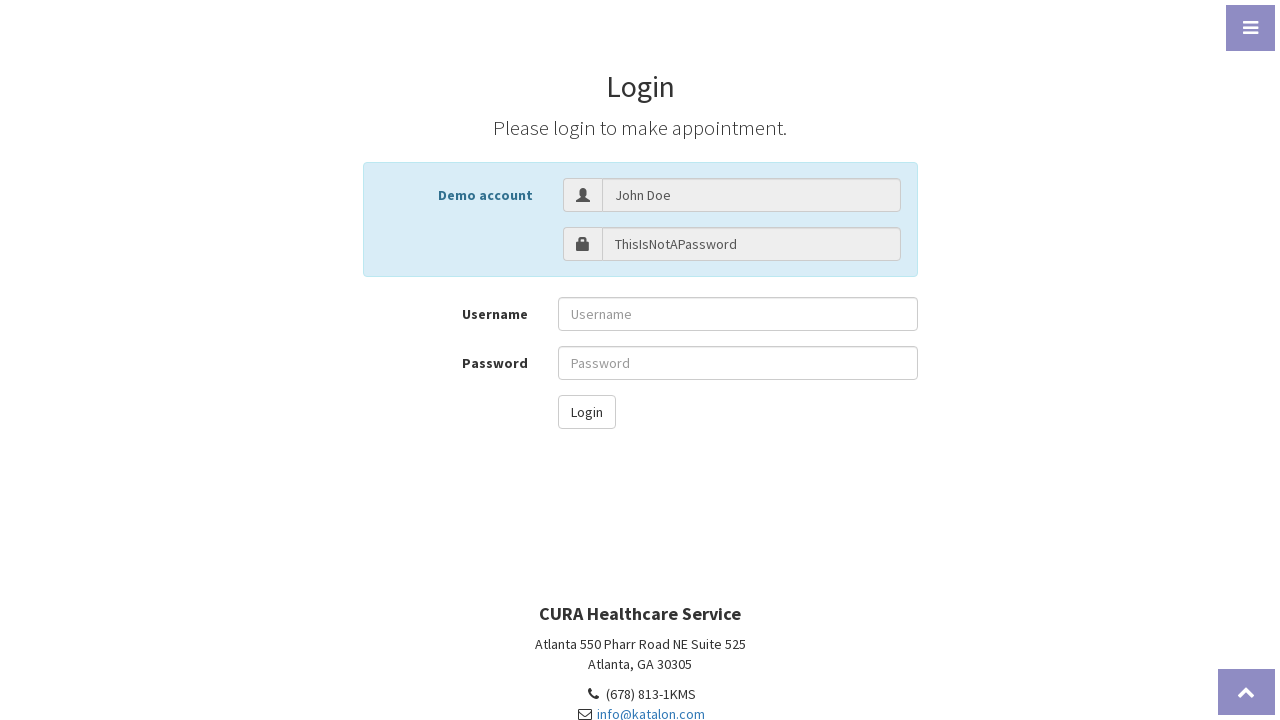